Tests that the complete all checkbox updates state when individual items are completed or cleared.

Starting URL: https://demo.playwright.dev/todomvc

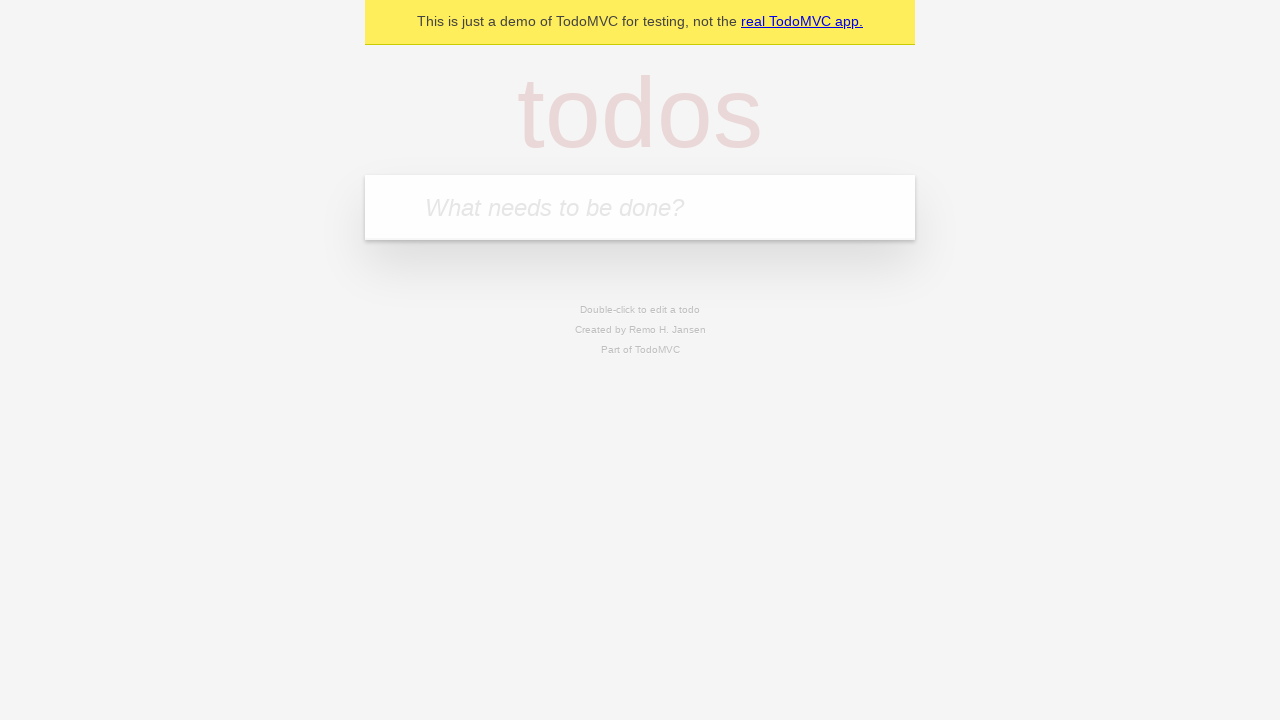

Filled first todo input with 'buy some cheese' on internal:attr=[placeholder="What needs to be done?"i]
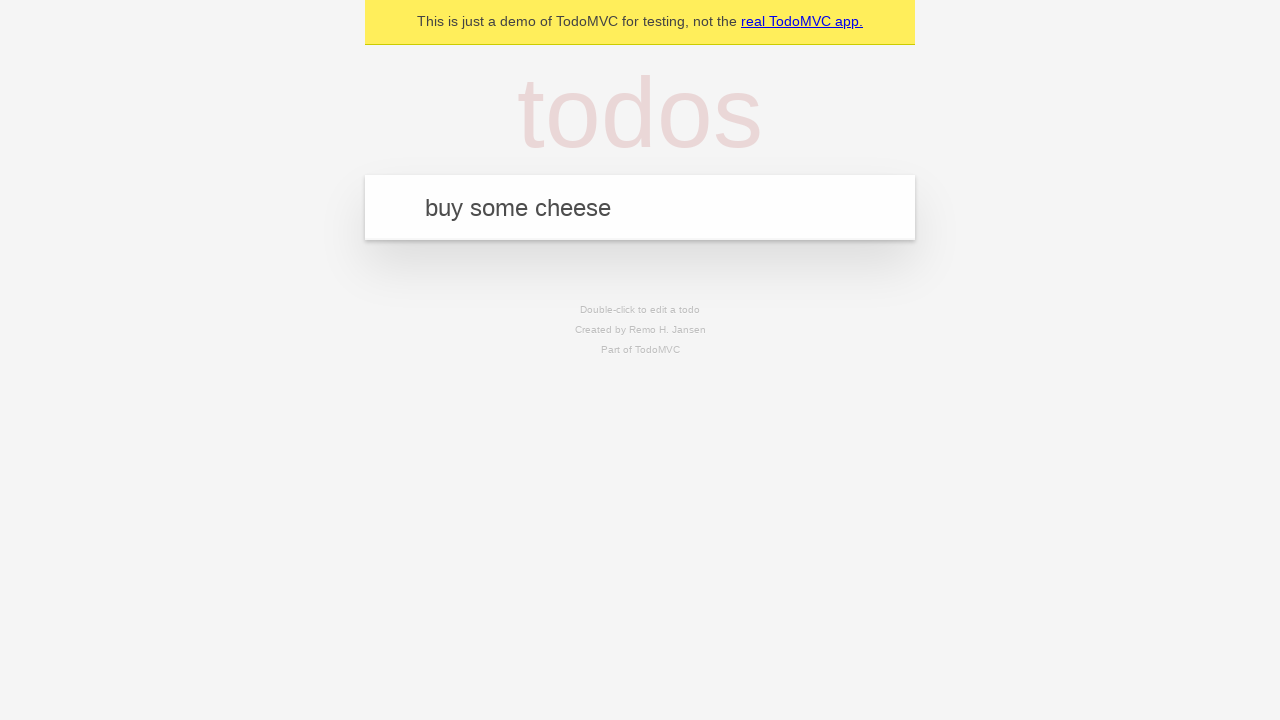

Pressed Enter to create first todo item on internal:attr=[placeholder="What needs to be done?"i]
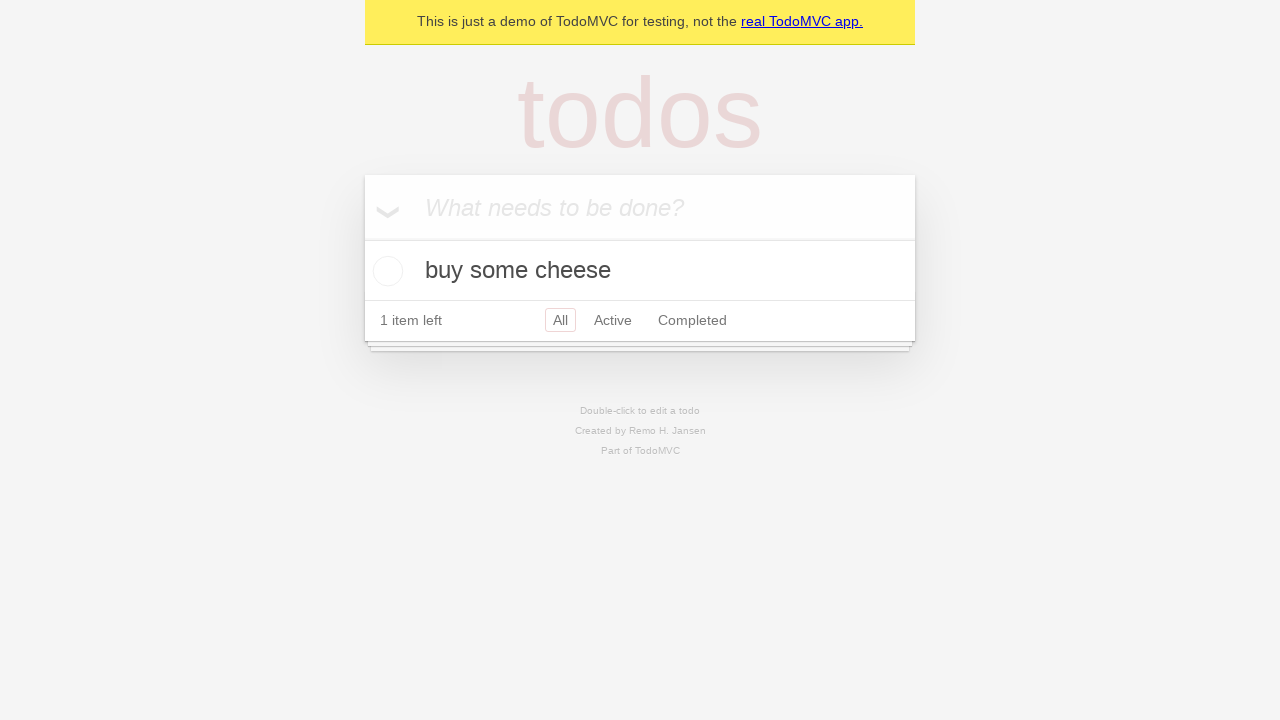

Filled second todo input with 'feed the cat' on internal:attr=[placeholder="What needs to be done?"i]
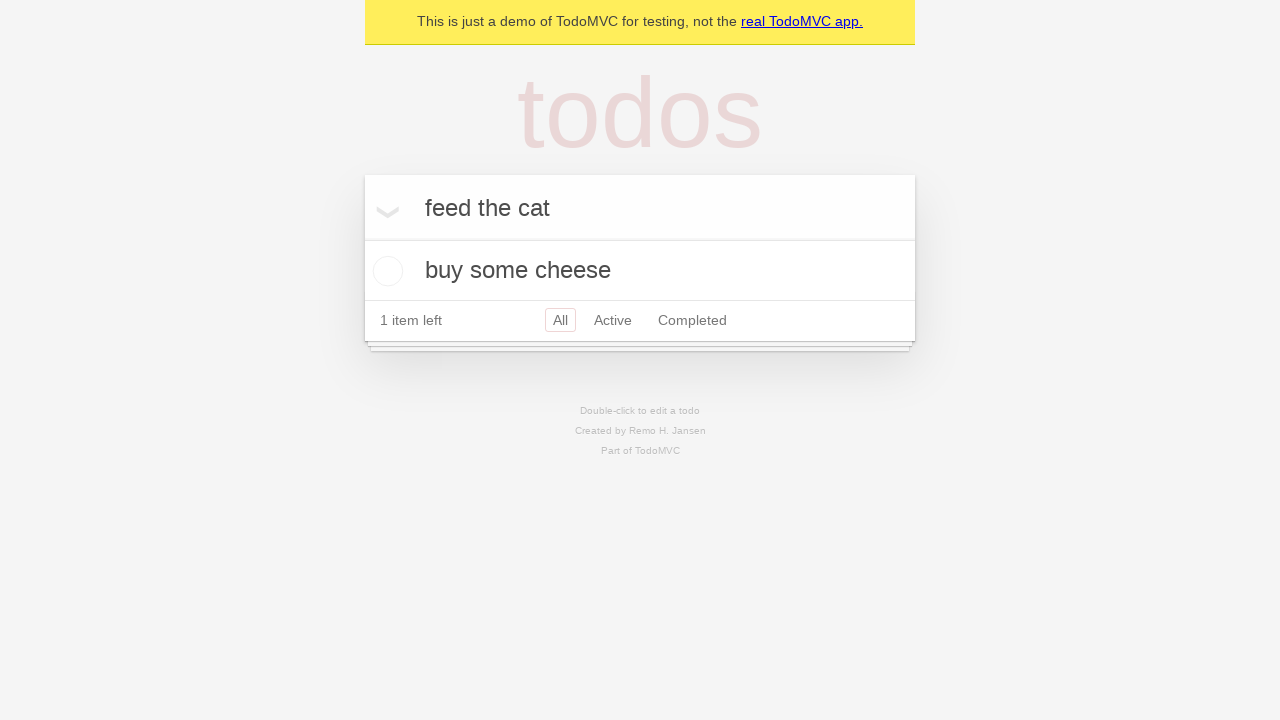

Pressed Enter to create second todo item on internal:attr=[placeholder="What needs to be done?"i]
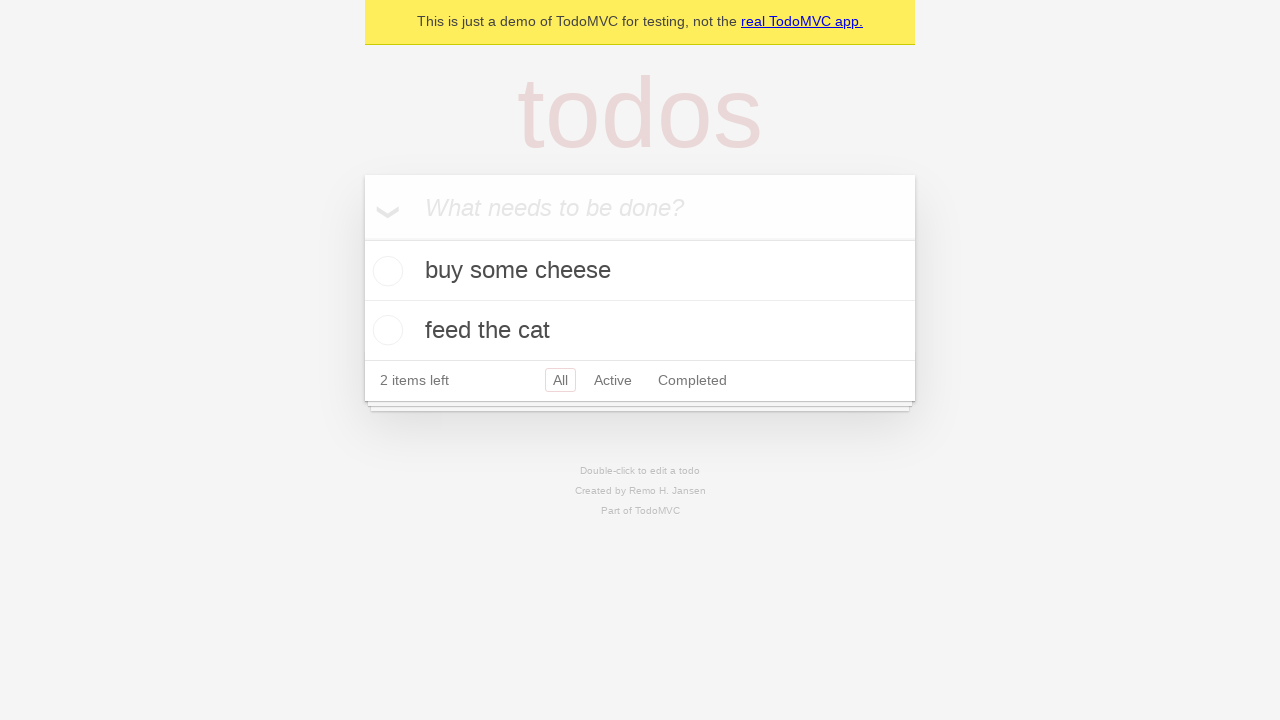

Filled third todo input with 'book a doctors appointment' on internal:attr=[placeholder="What needs to be done?"i]
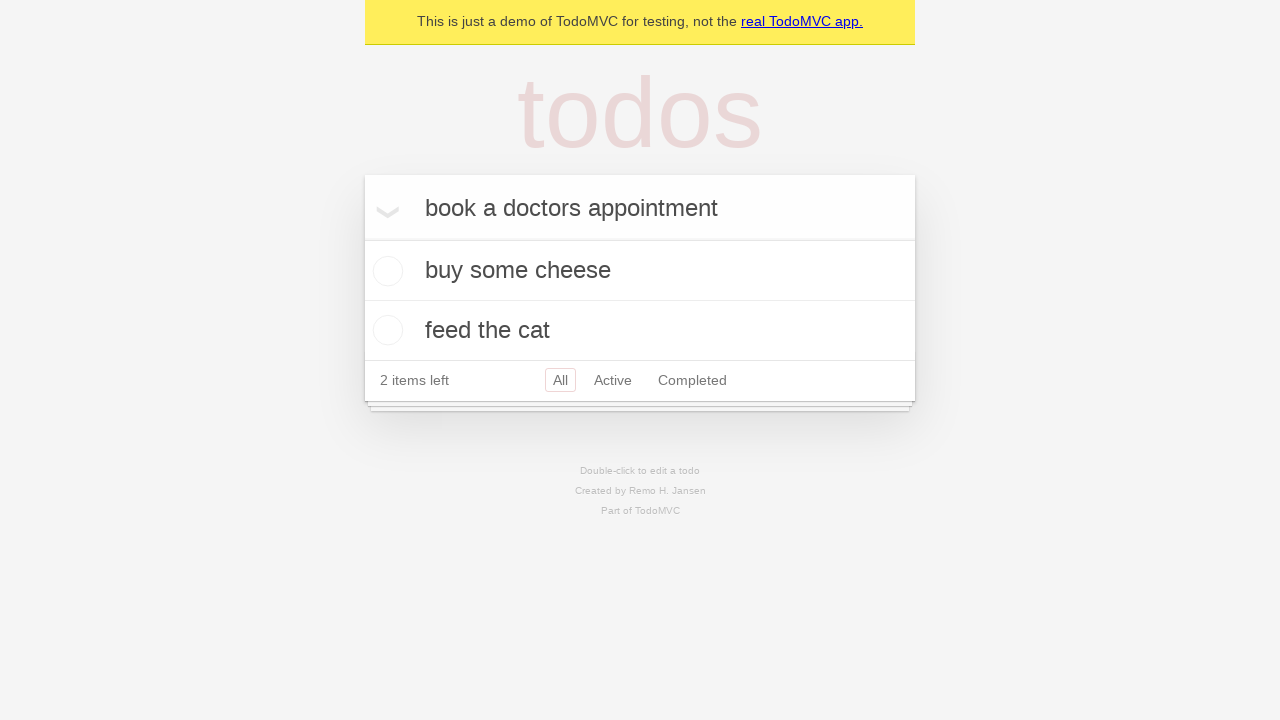

Pressed Enter to create third todo item on internal:attr=[placeholder="What needs to be done?"i]
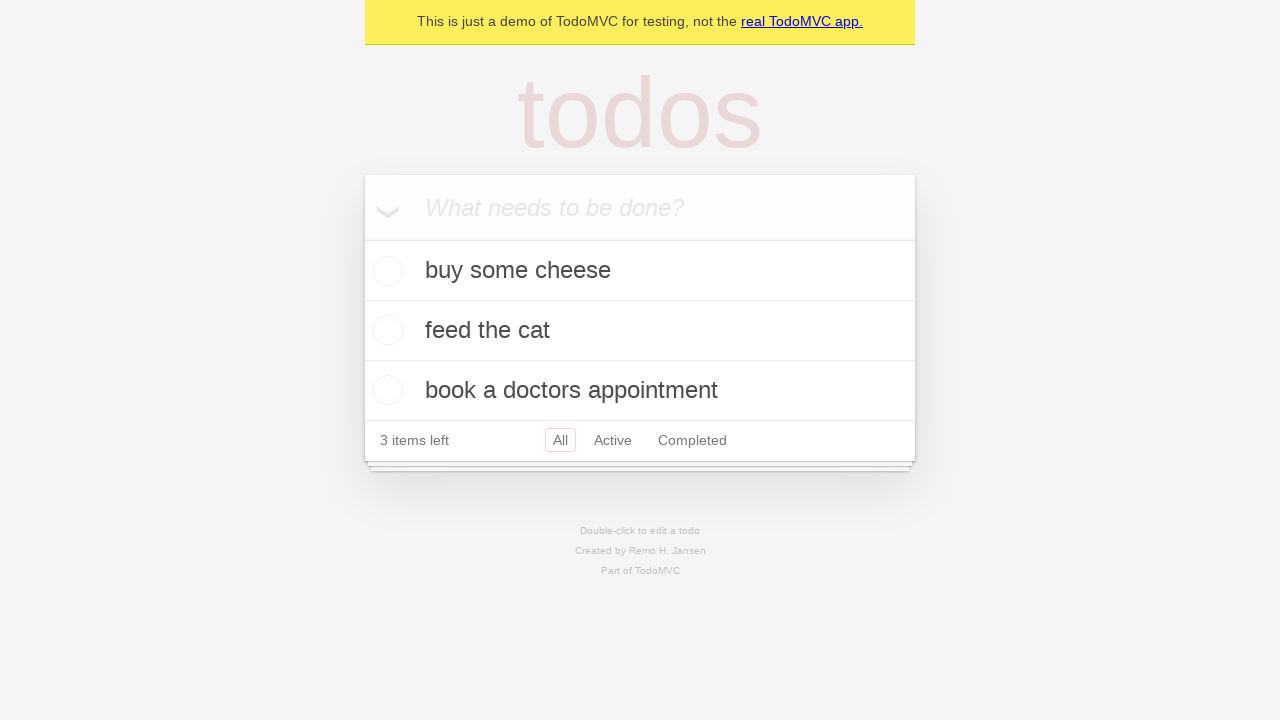

Clicked 'Mark all as complete' checkbox to check all todos at (362, 238) on internal:label="Mark all as complete"i
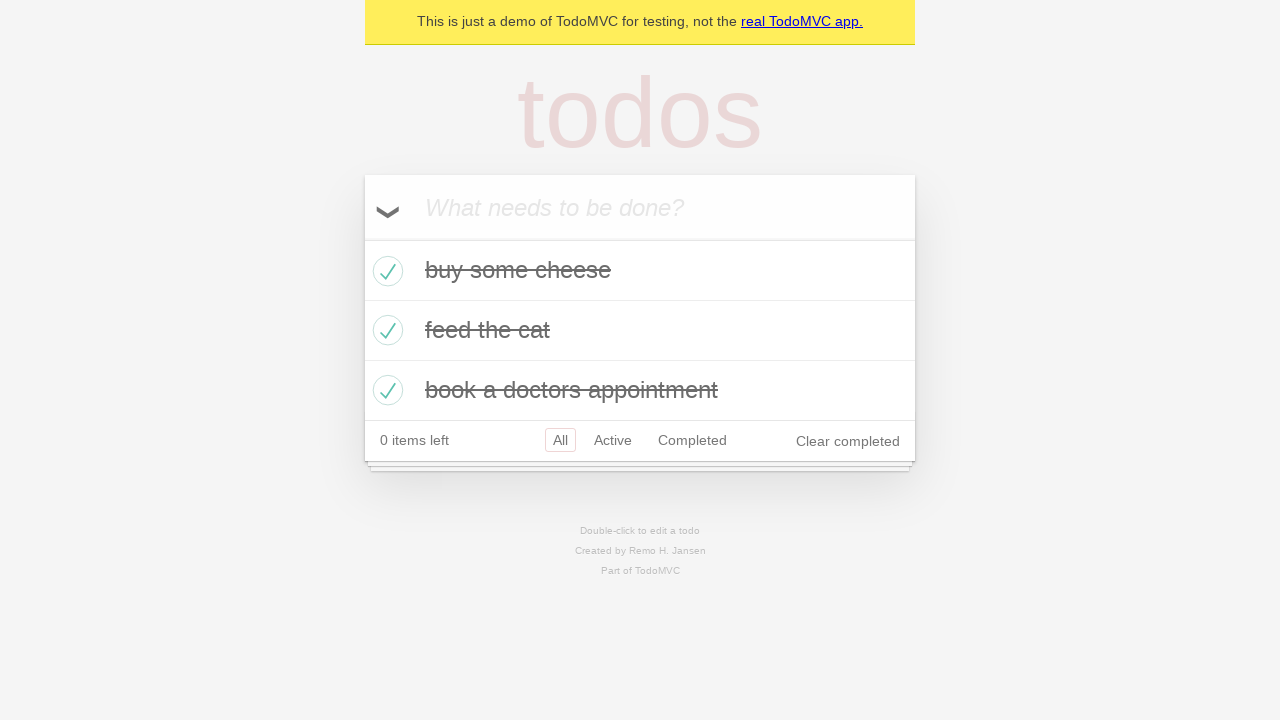

Unchecked first todo item checkbox at (385, 271) on internal:testid=[data-testid="todo-item"s] >> nth=0 >> internal:role=checkbox
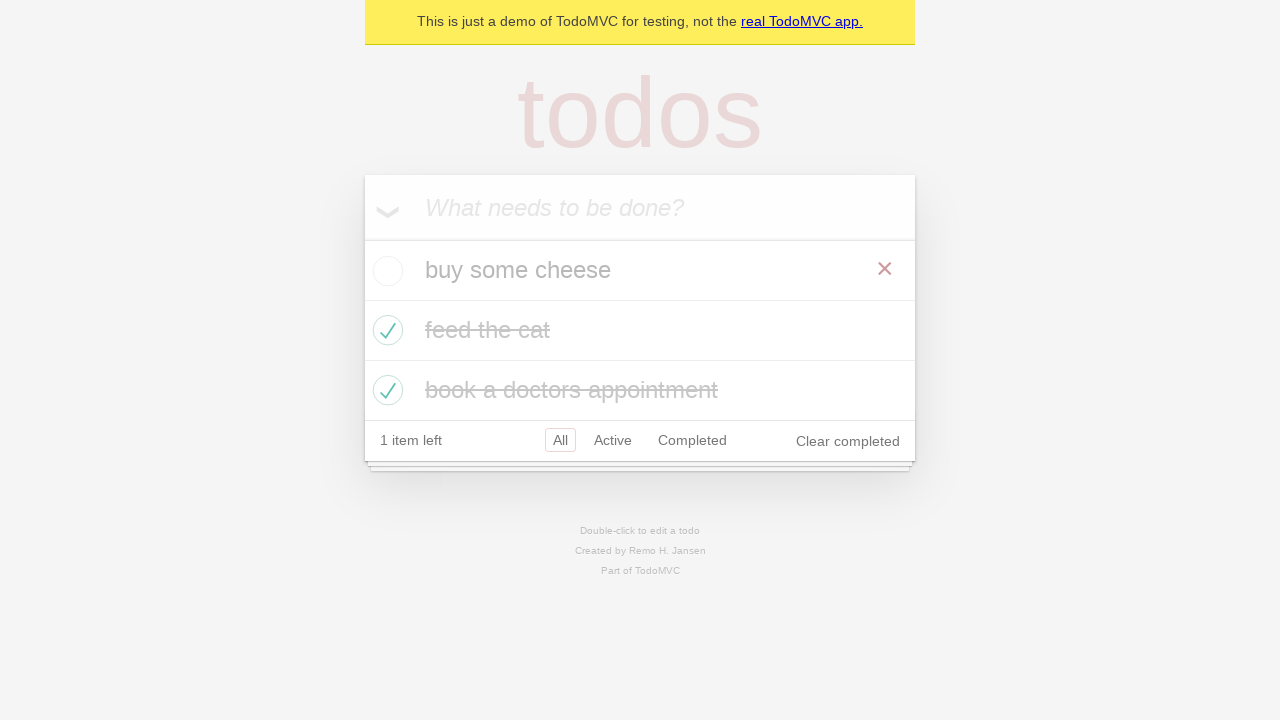

Checked first todo item checkbox again at (385, 271) on internal:testid=[data-testid="todo-item"s] >> nth=0 >> internal:role=checkbox
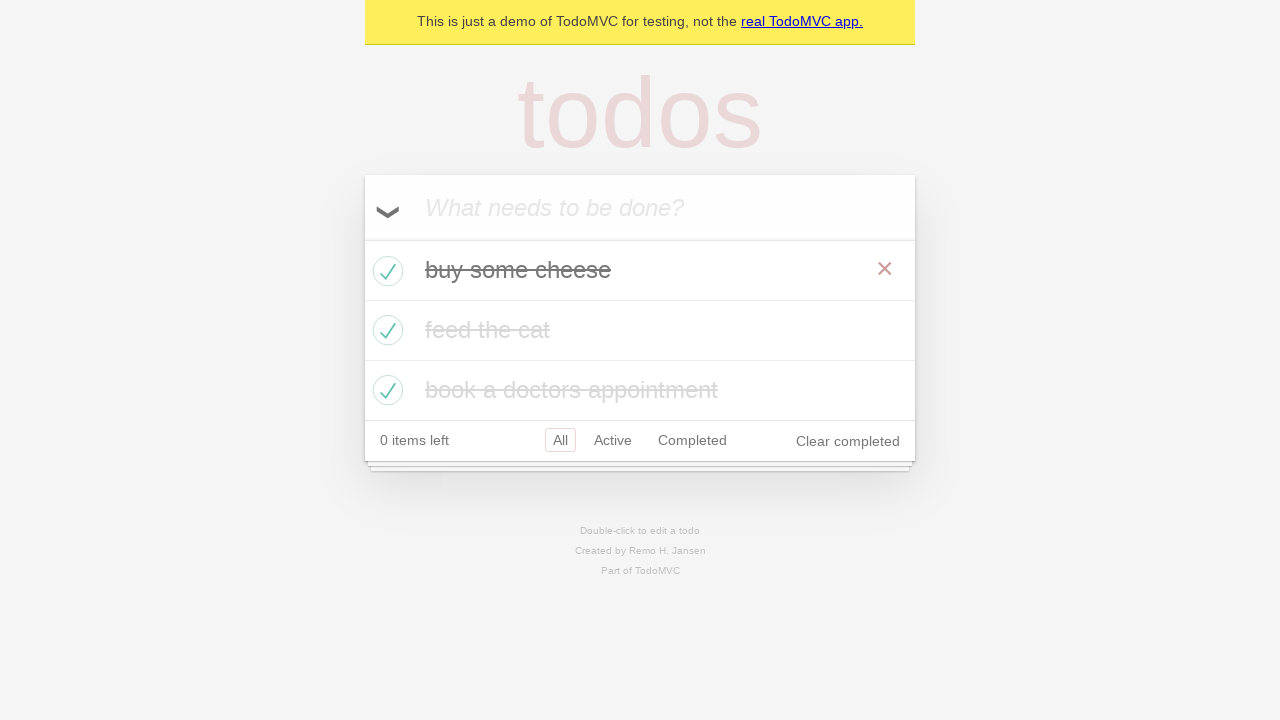

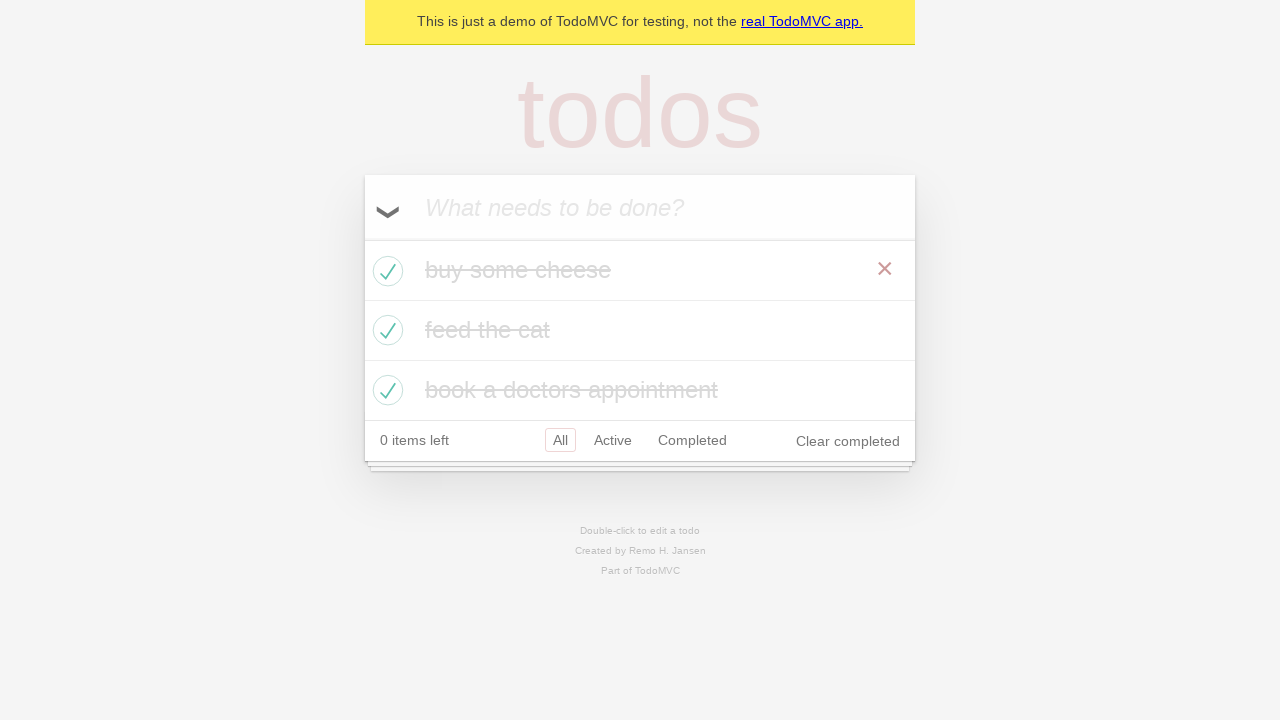